Tests clicking the Success button on the buttons page

Starting URL: https://formy-project.herokuapp.com/buttons

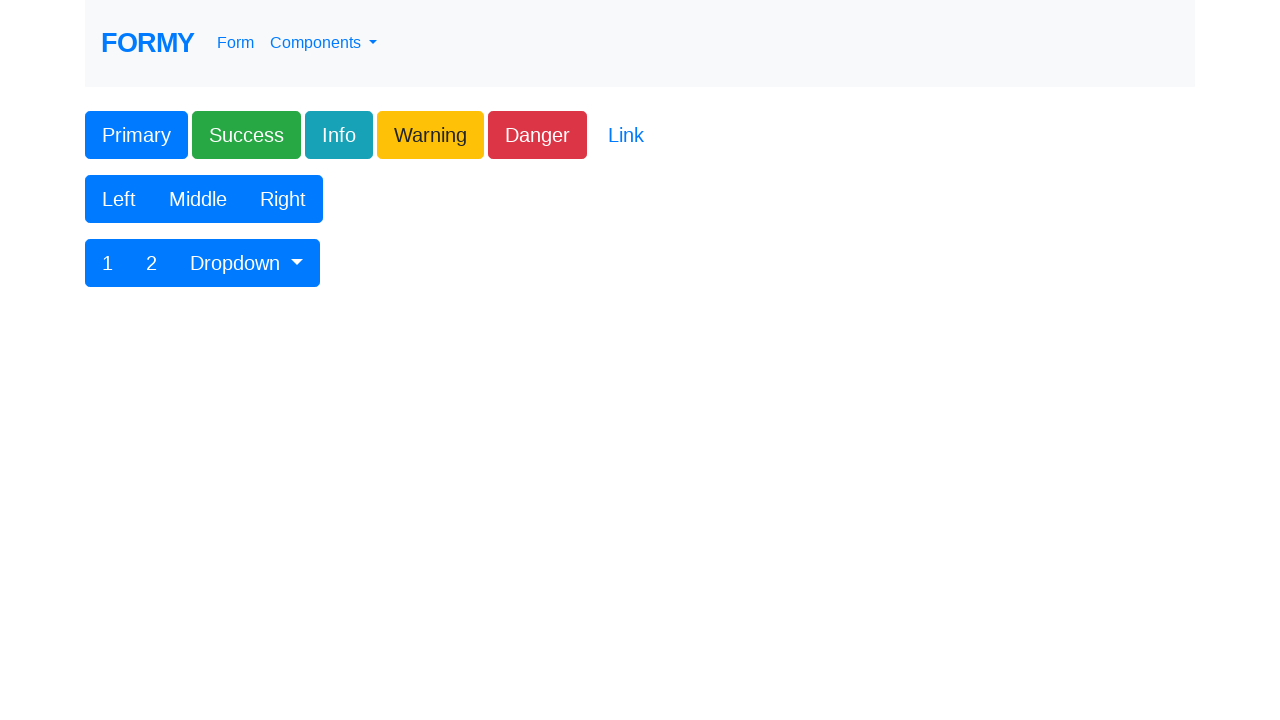

Clicked the Success button on the buttons page at (246, 135) on xpath=//*[@class='btn btn-lg btn-success']
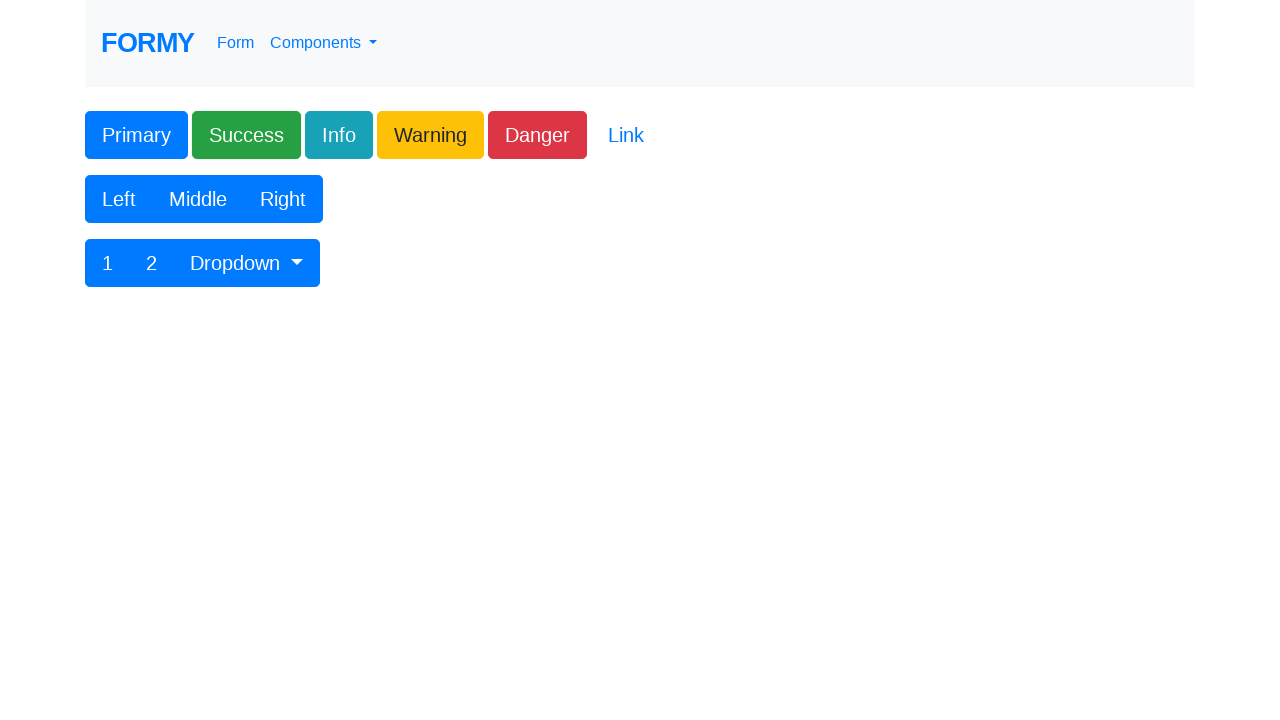

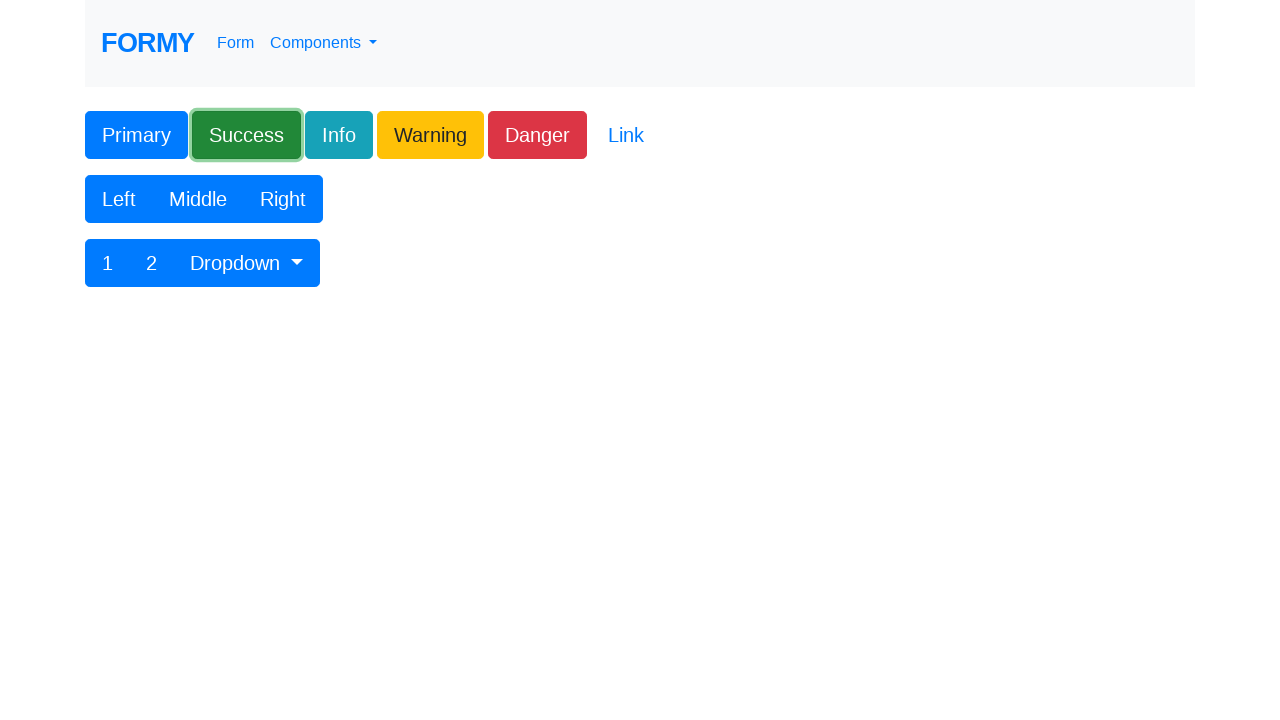